Tests JavaScript alert handling by clicking a button to trigger an alert, reading its text, and accepting it

Starting URL: https://the-internet.herokuapp.com/javascript_alerts

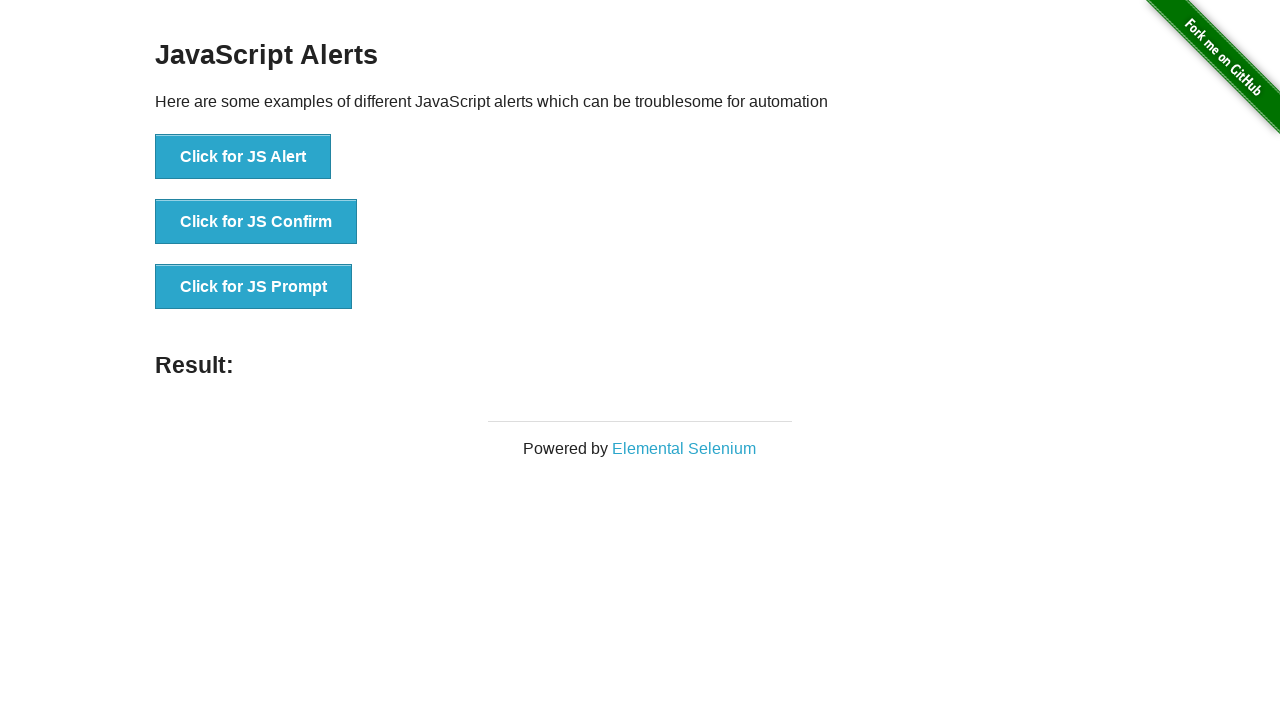

Clicked 'Click for JS Alert' button to trigger alert at (243, 157) on xpath=//*[@id='content']/div/ul/li[1]/button
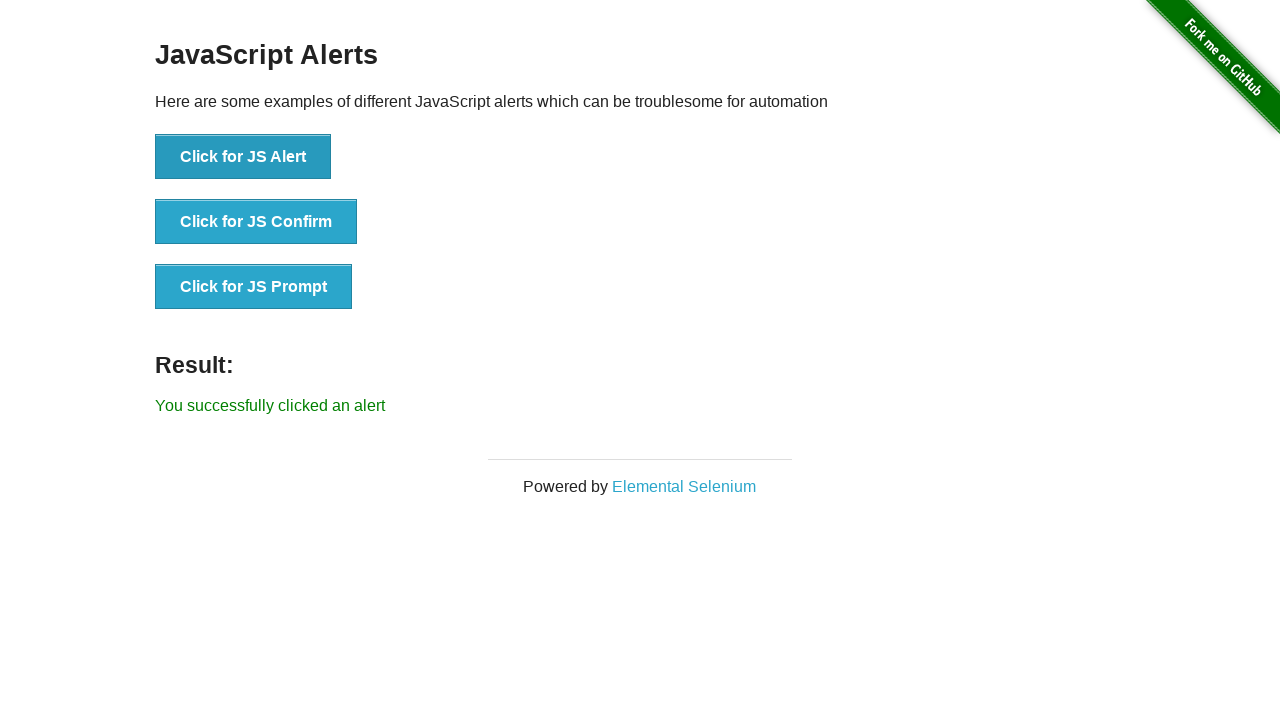

Set up dialog handler to accept JavaScript alert
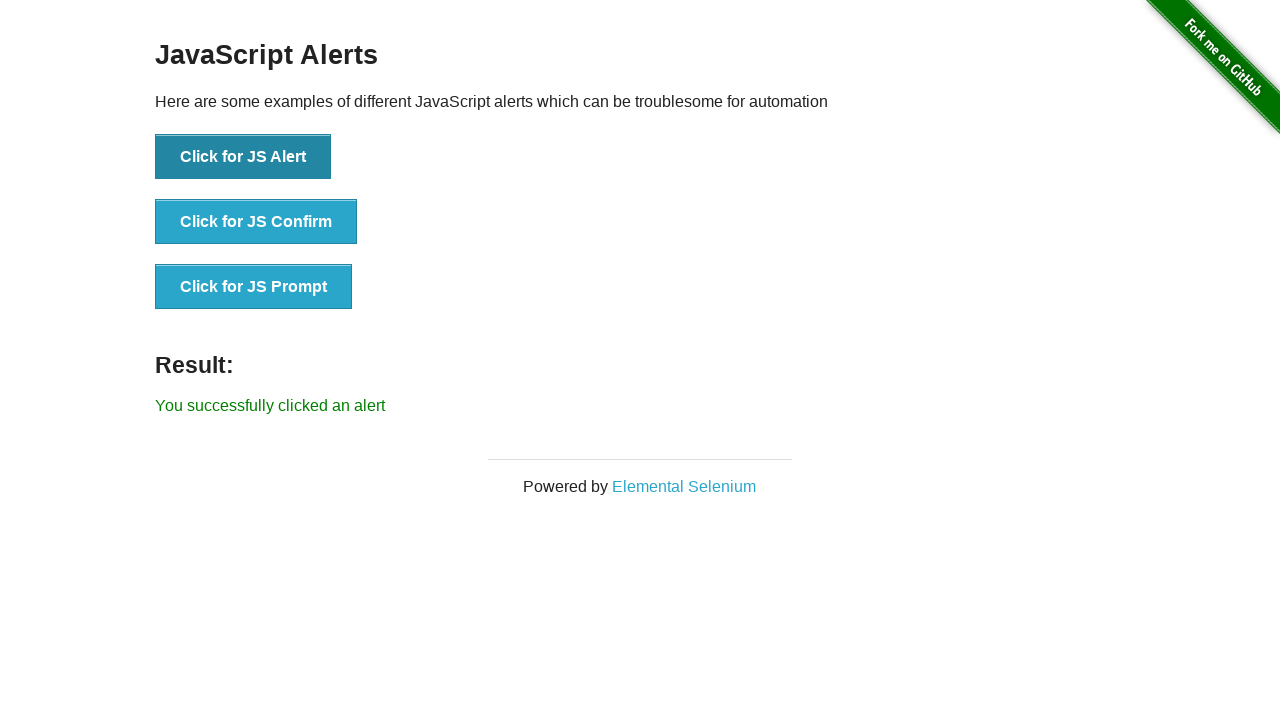

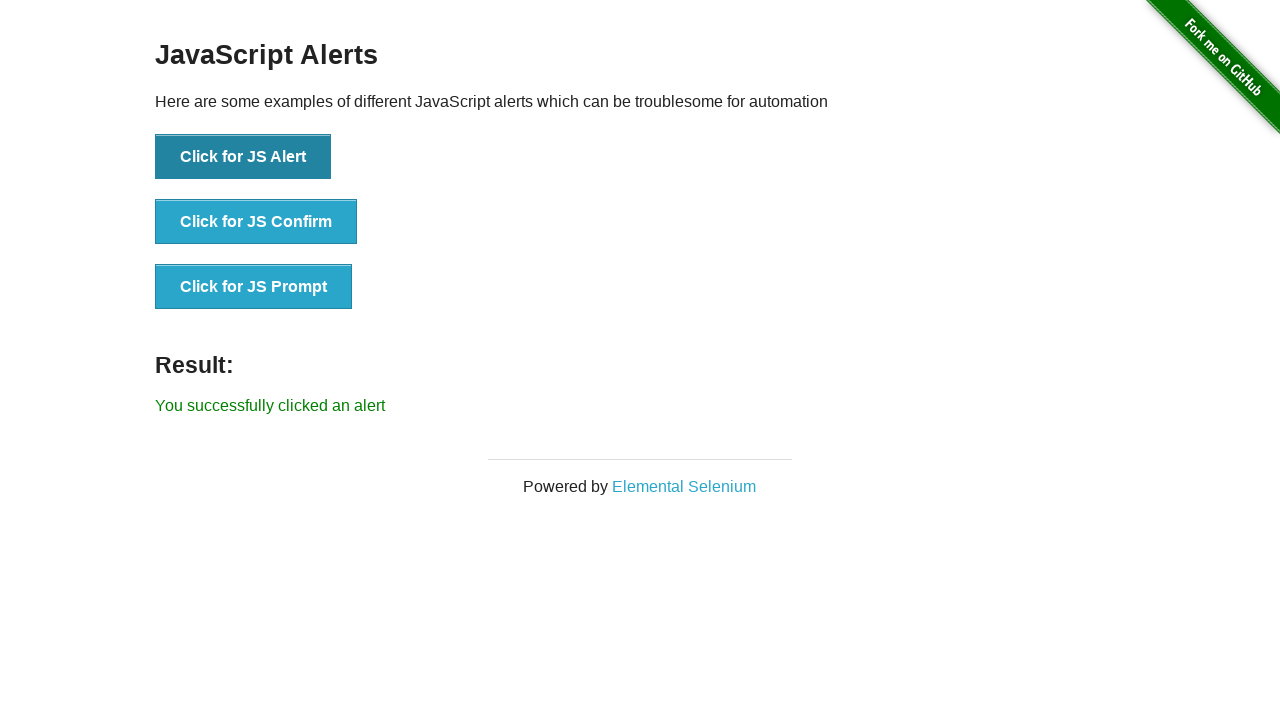